Tests alert handling functionality by entering a name in a text field, triggering an alert, and verifying the alert contains the entered name

Starting URL: https://www.rahulshettyacademy.com/AutomationPractice/

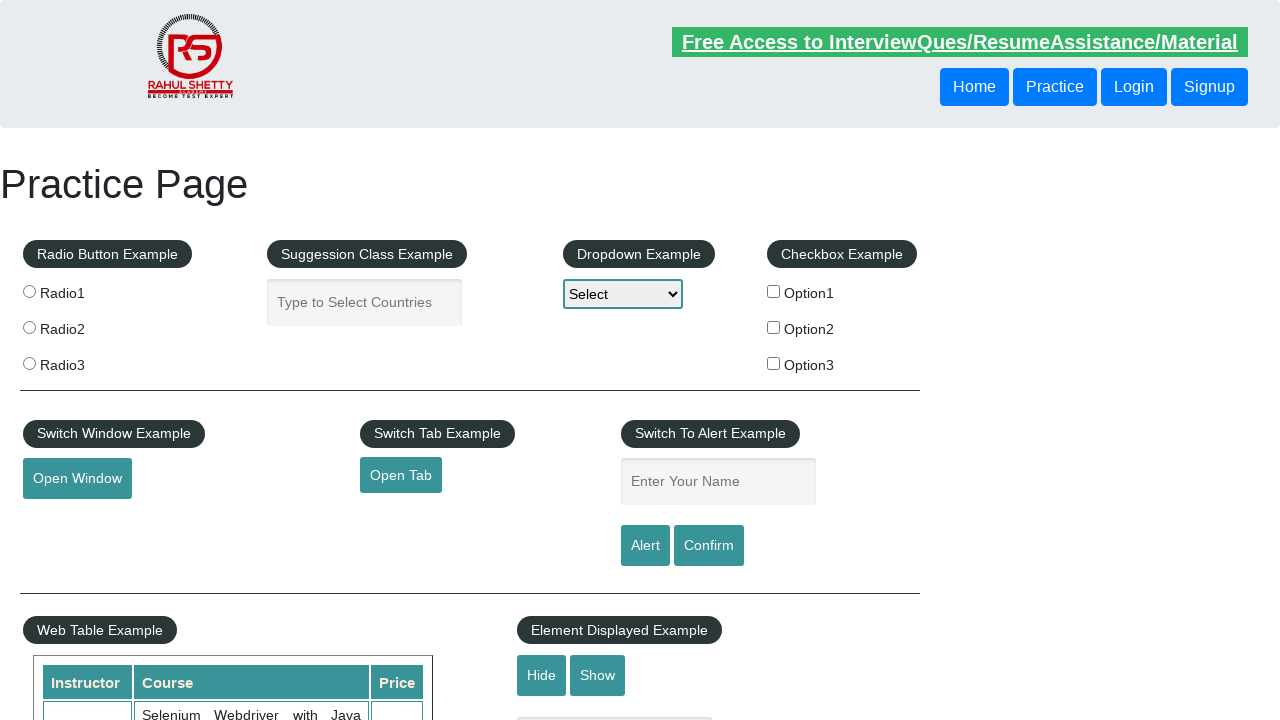

Entered 'Balaji' in the name text field on #name
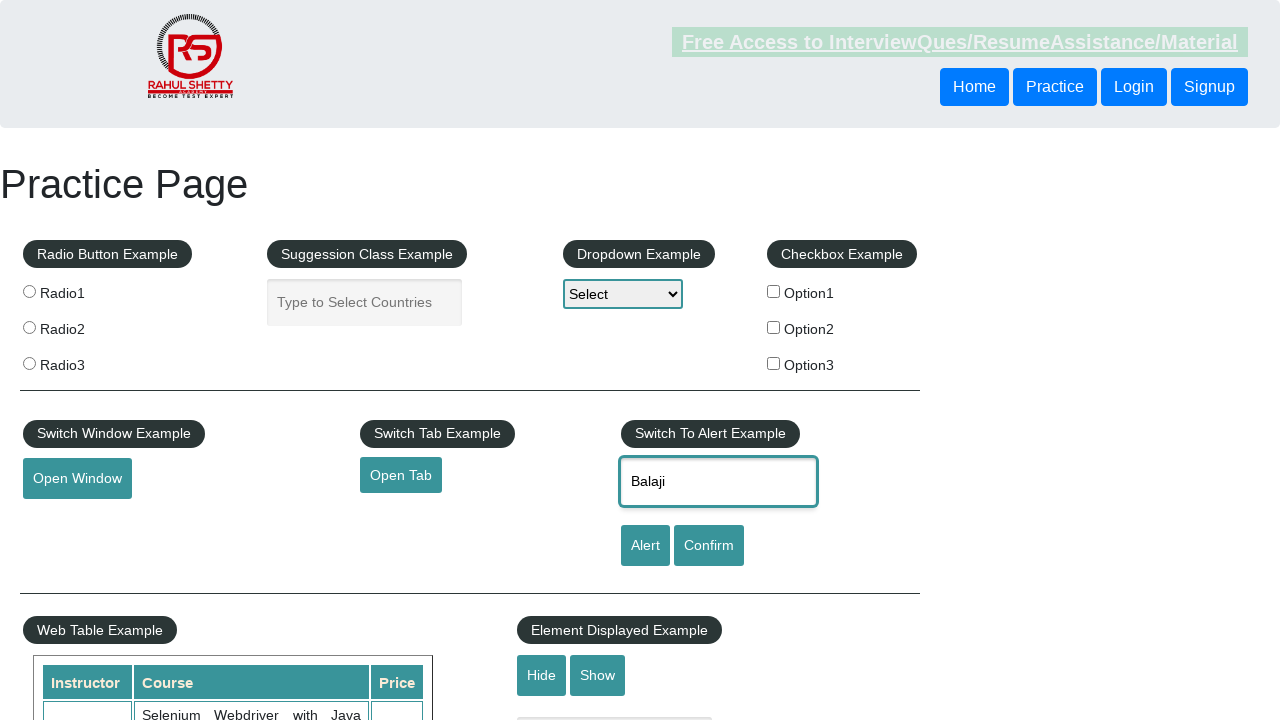

Clicked the alert button to trigger an alert at (645, 546) on #alertbtn
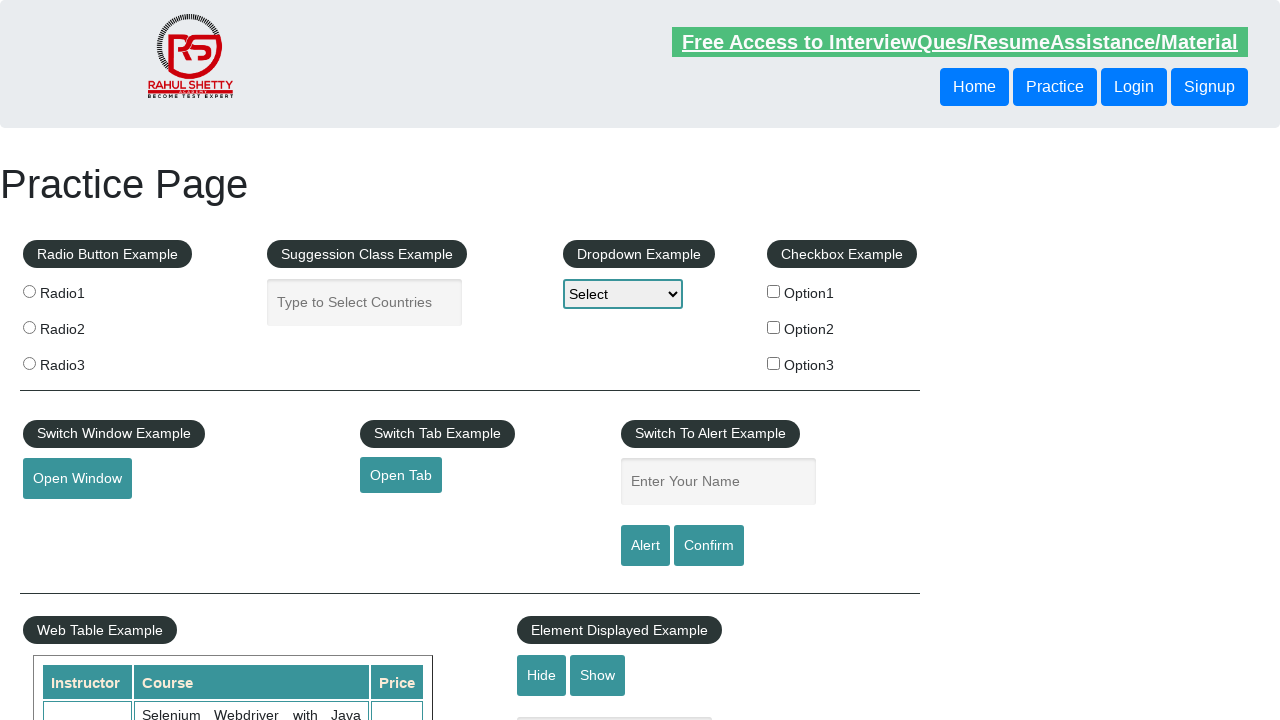

Set up dialog handler to accept alerts
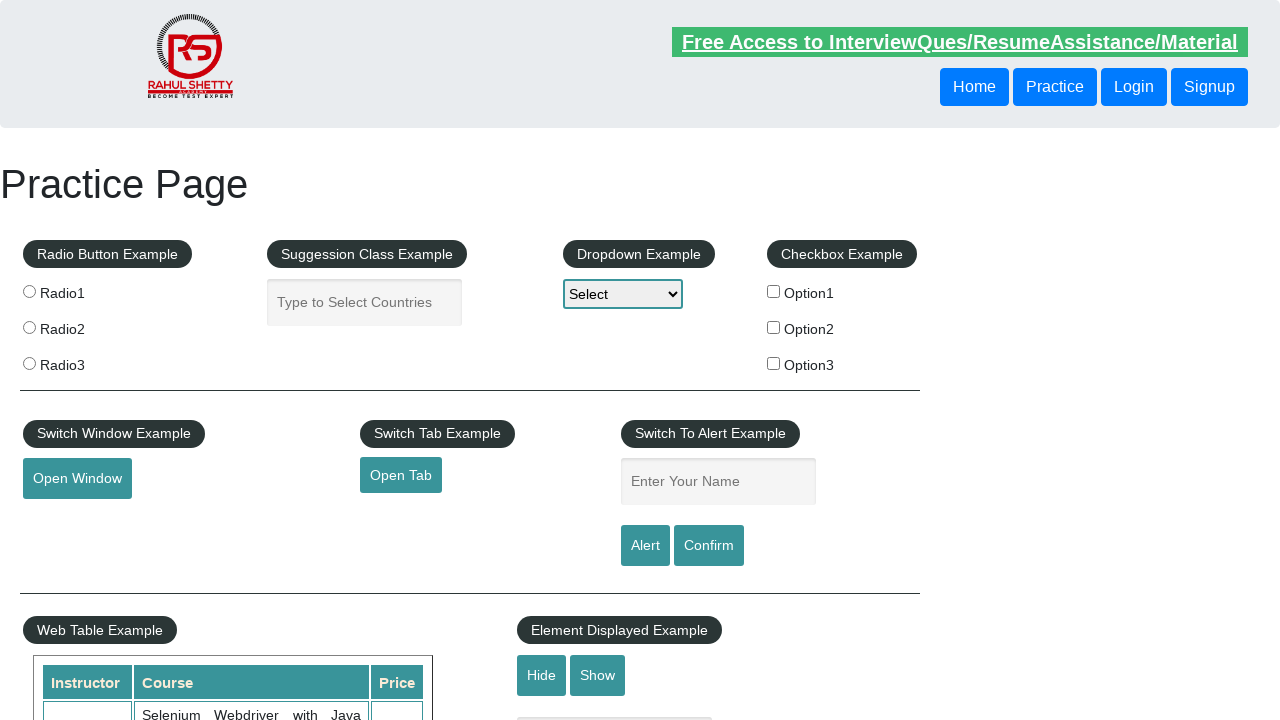

Defined dialog handler to verify alert contains 'Balaji'
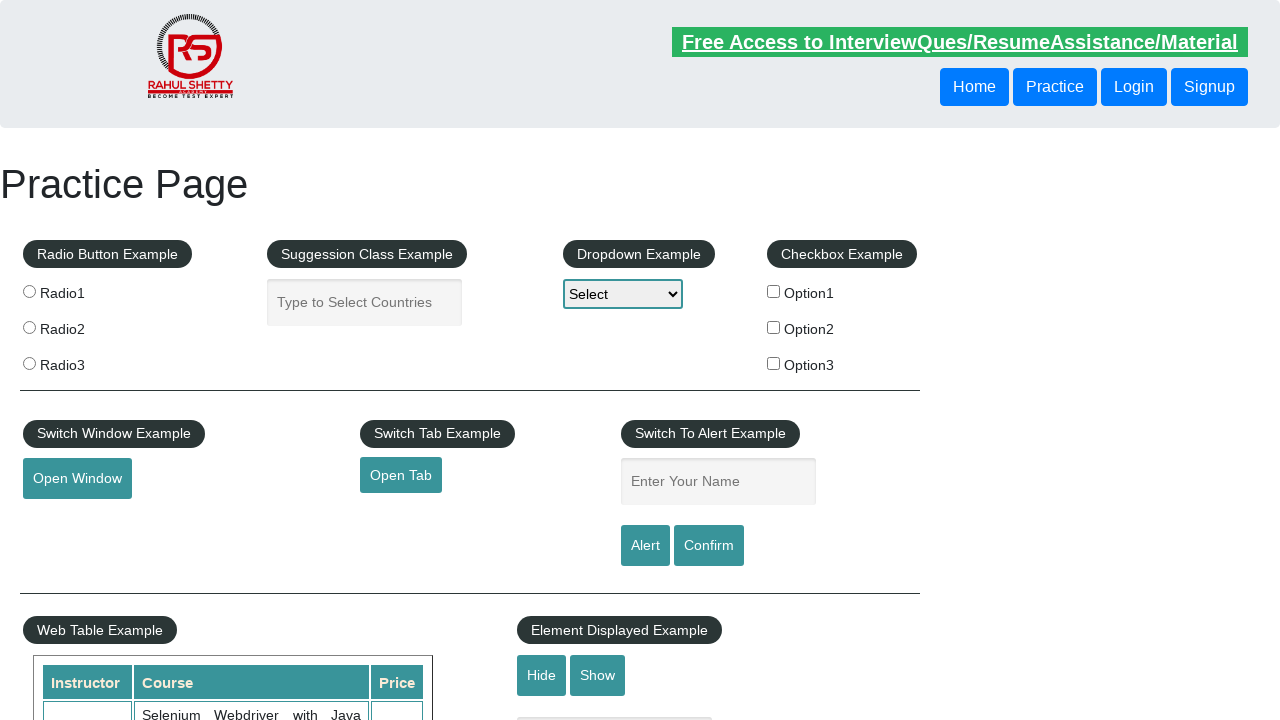

Registered dialog handler to execute once on next alert
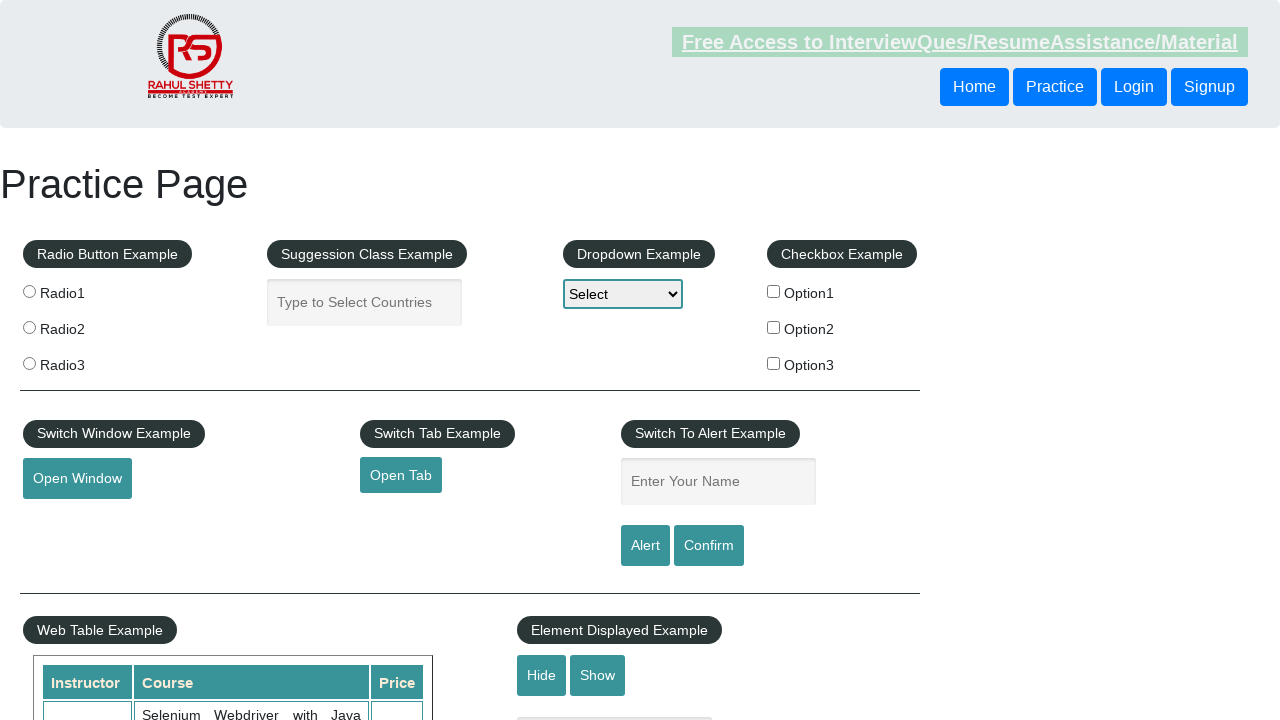

Re-entered 'Balaji' in the name text field on #name
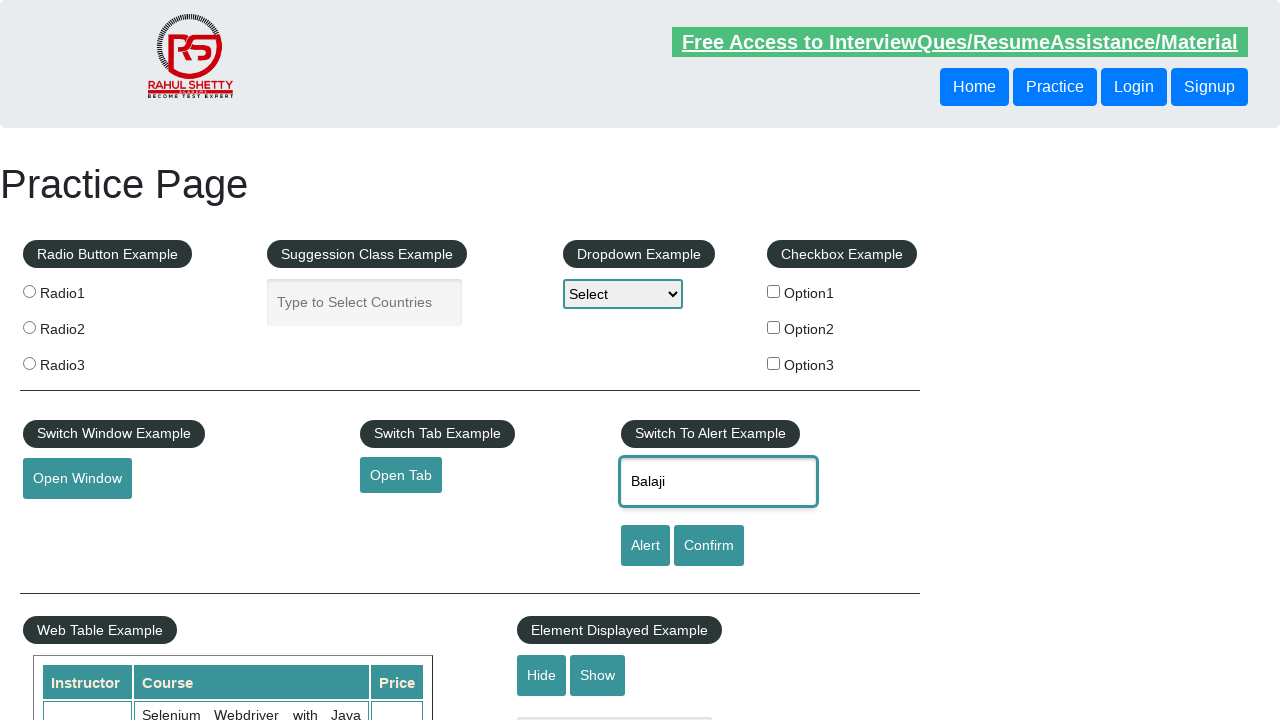

Clicked alert button again to trigger alert with handler in place at (645, 546) on #alertbtn
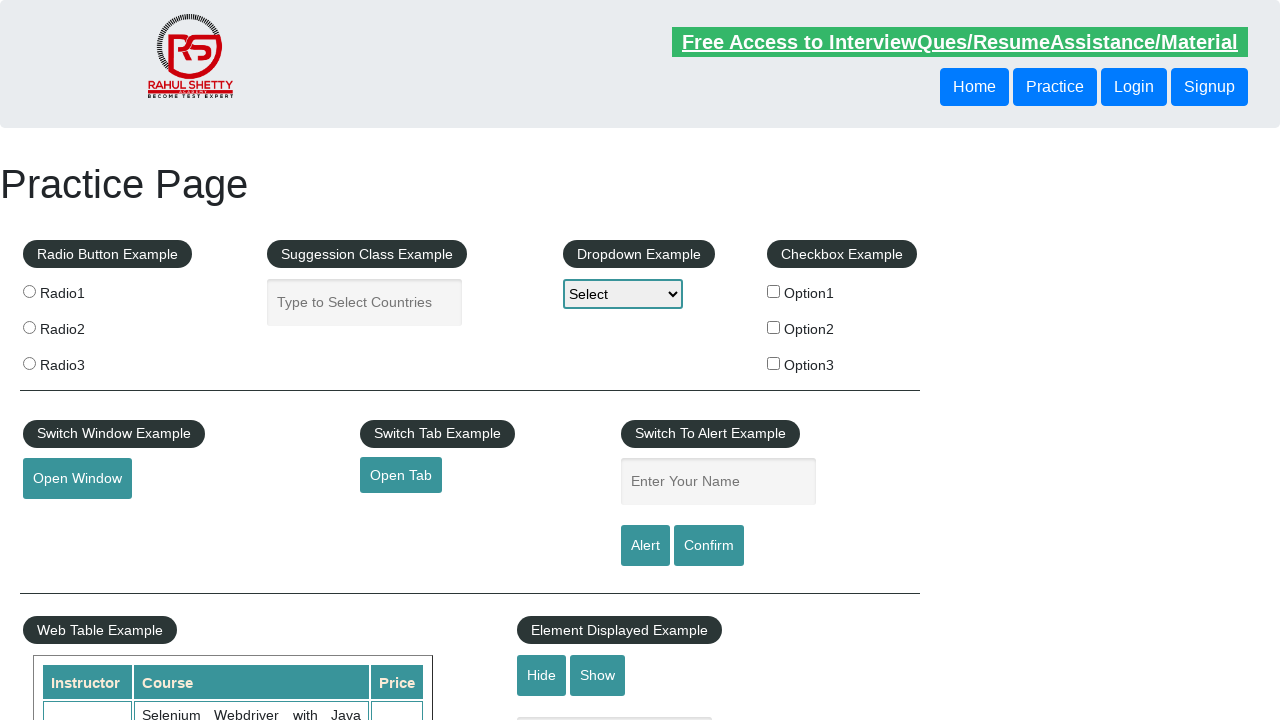

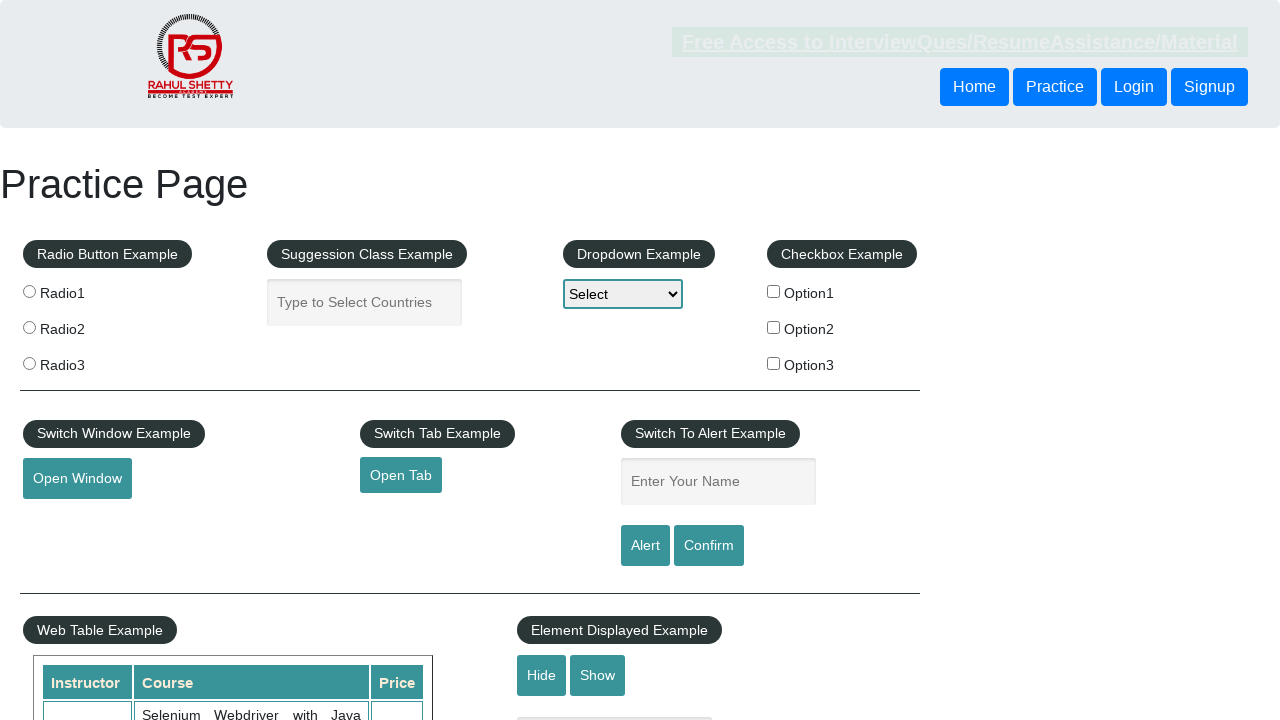